Navigates to Apple India website and scrolls down the page by 3000 pixels to view content below the fold.

Starting URL: https://www.apple.com/in/

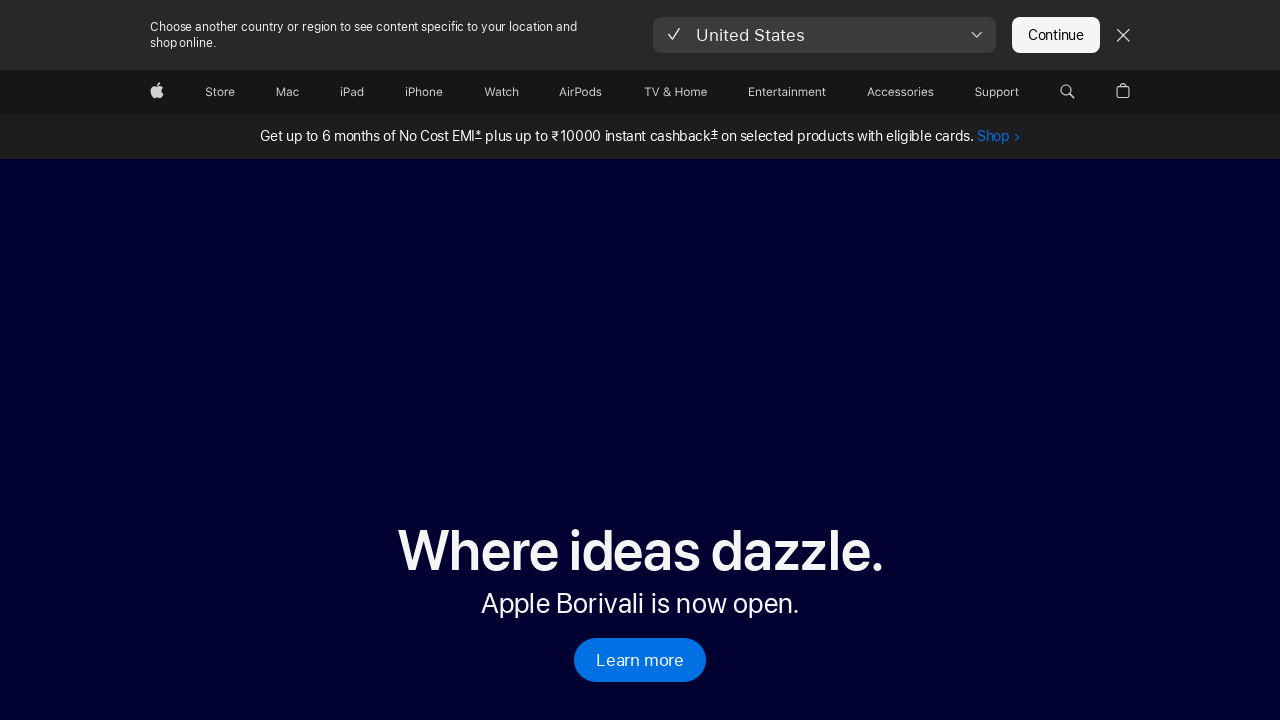

Navigated to Apple India website
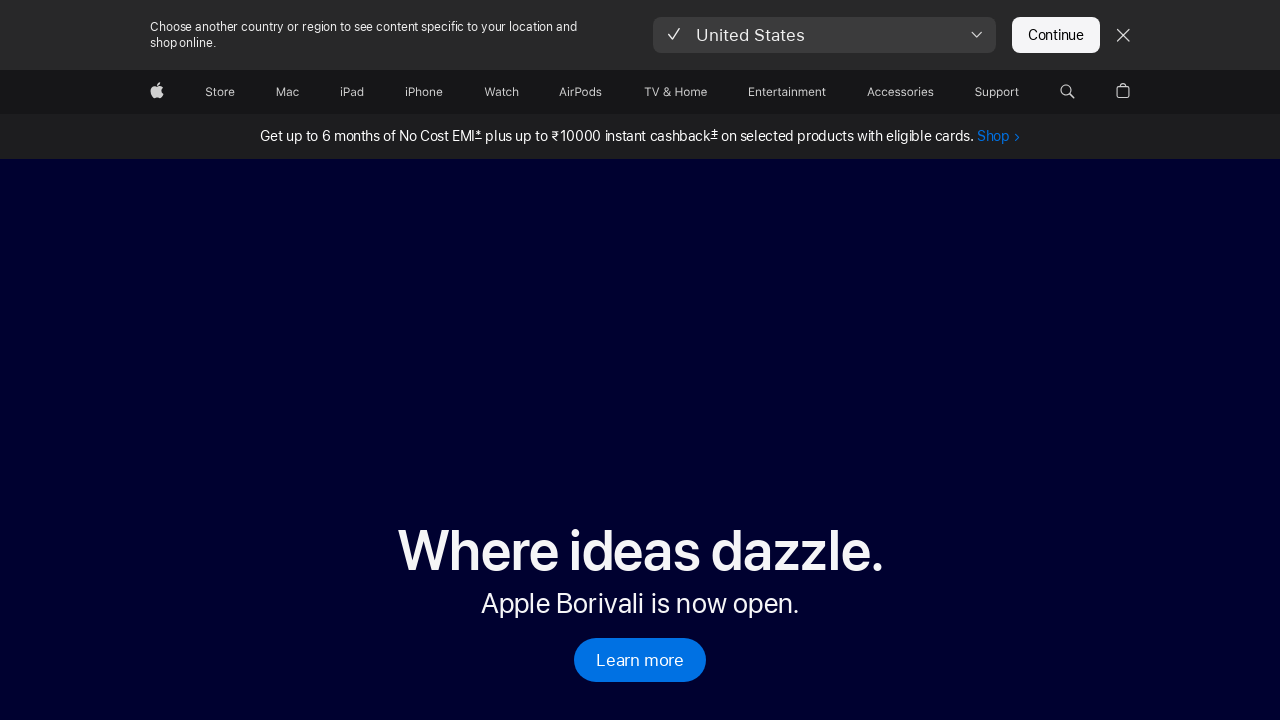

Scrolled down the page by 3000 pixels
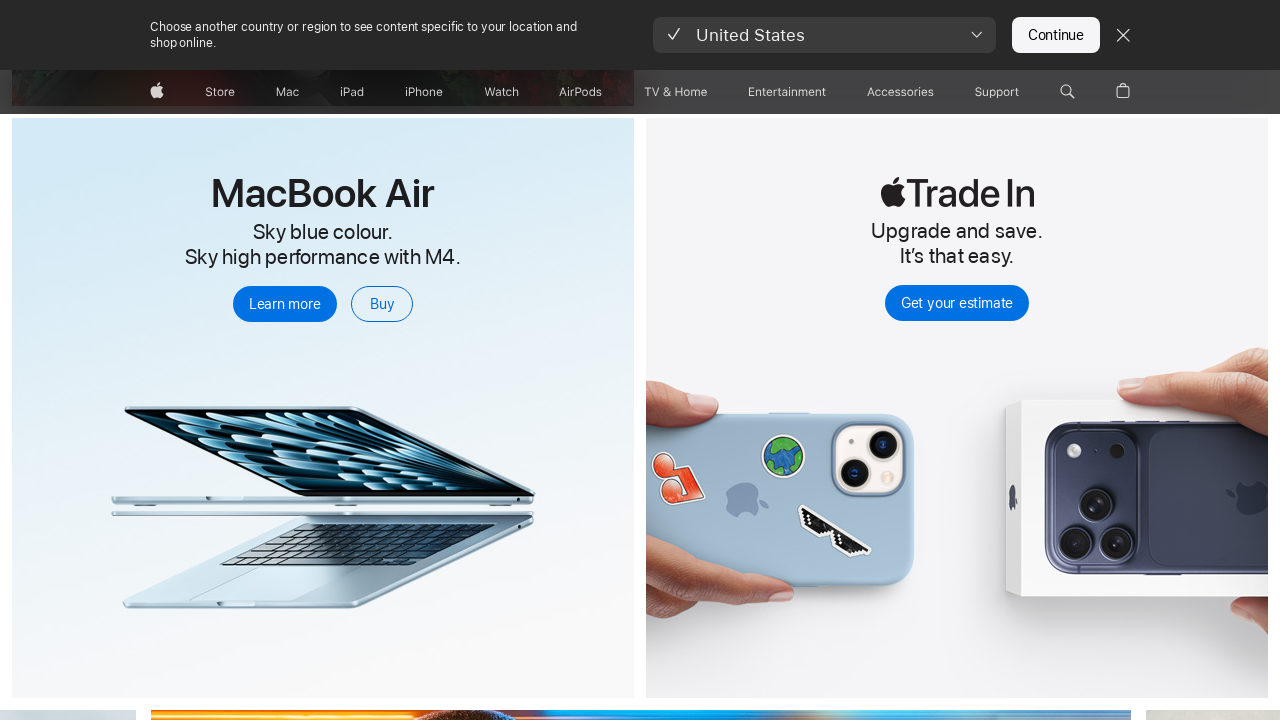

Waited 1000ms for lazy-loaded content to load
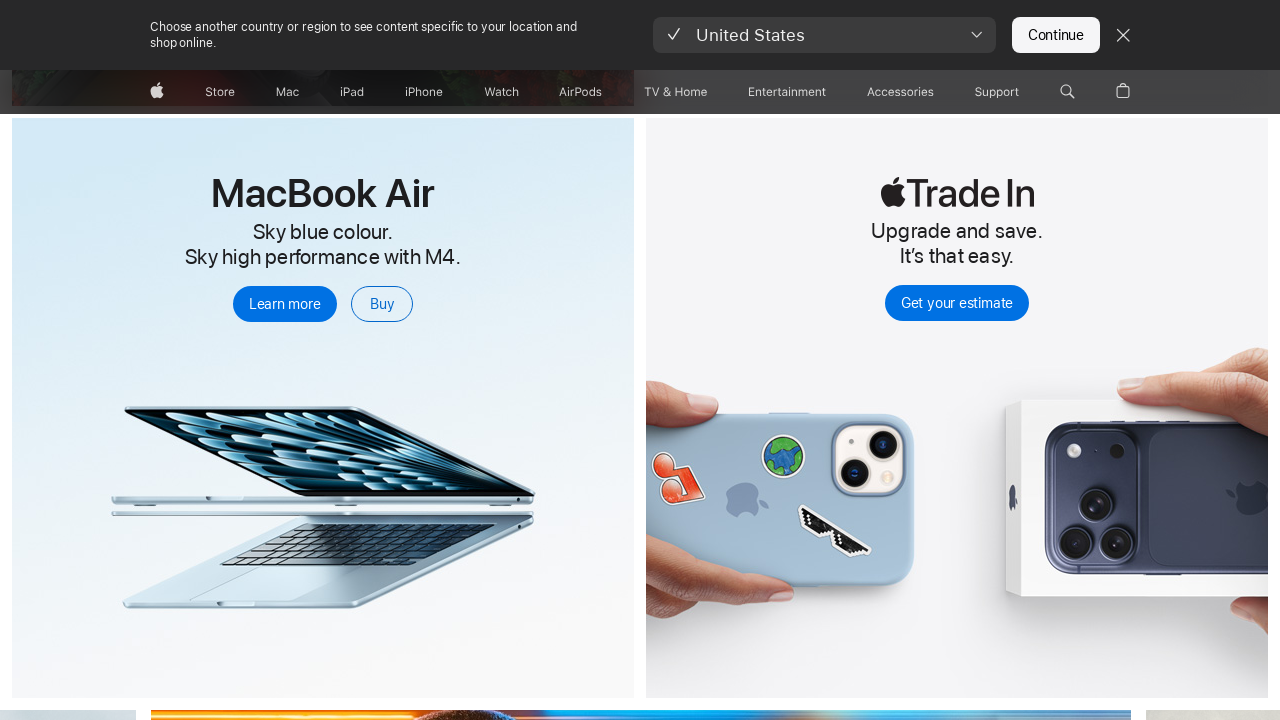

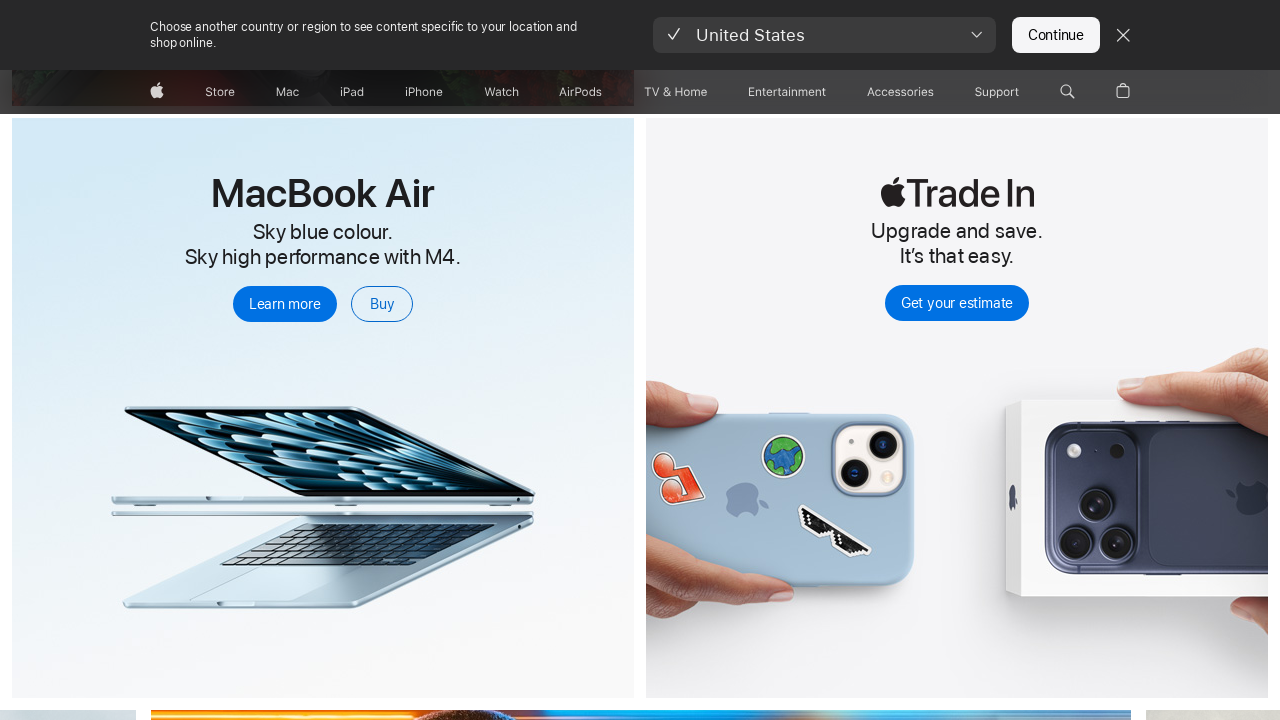